Tests clicking the "Менеджмент в IT" (IT Management) category filter on the free events page

Starting URL: https://skillfactory.ru/free-events

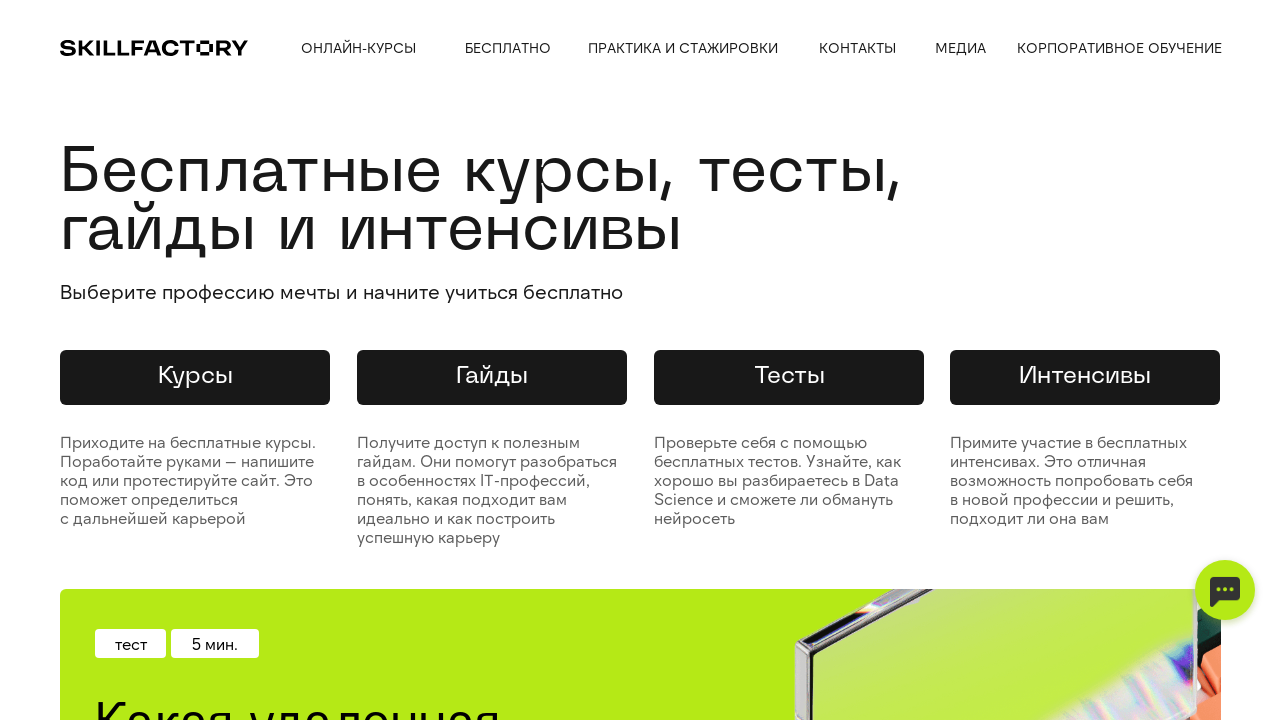

Waited for page to load (2000ms timeout)
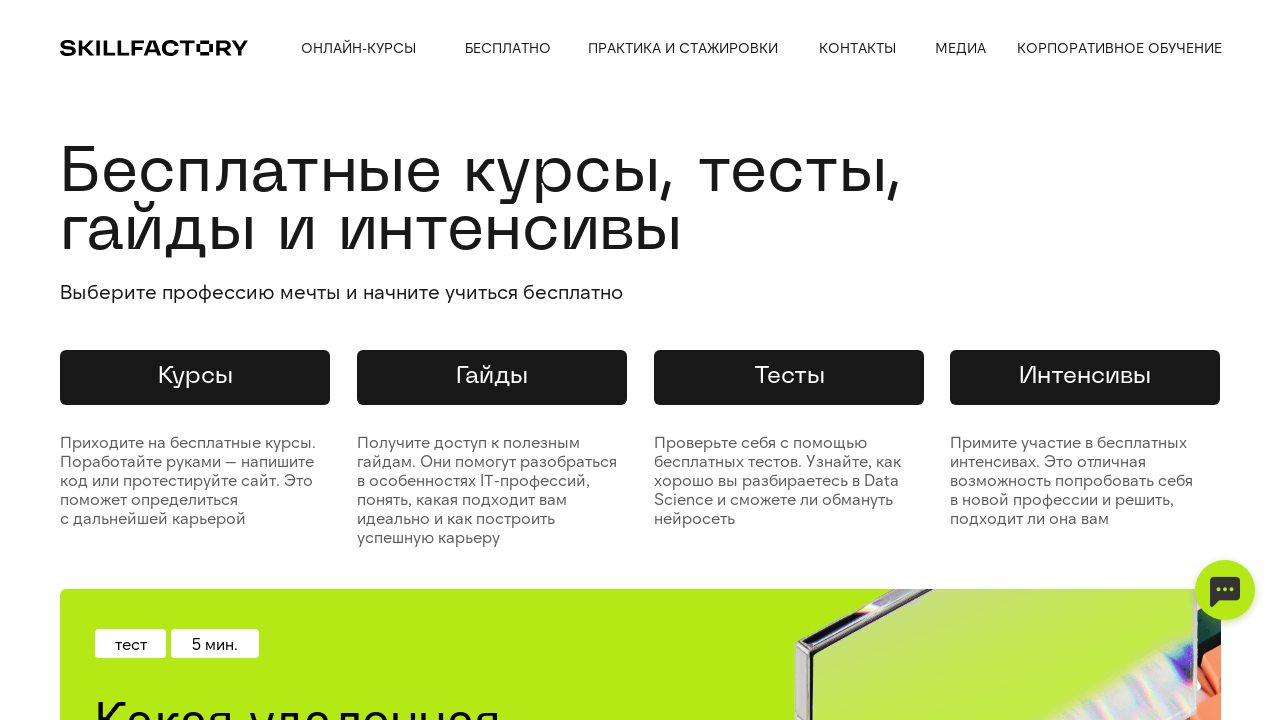

Clicked the 'Менеджмент в IT' (IT Management) category filter at (134, 361) on xpath=//div[text()='Менеджмент в IT']
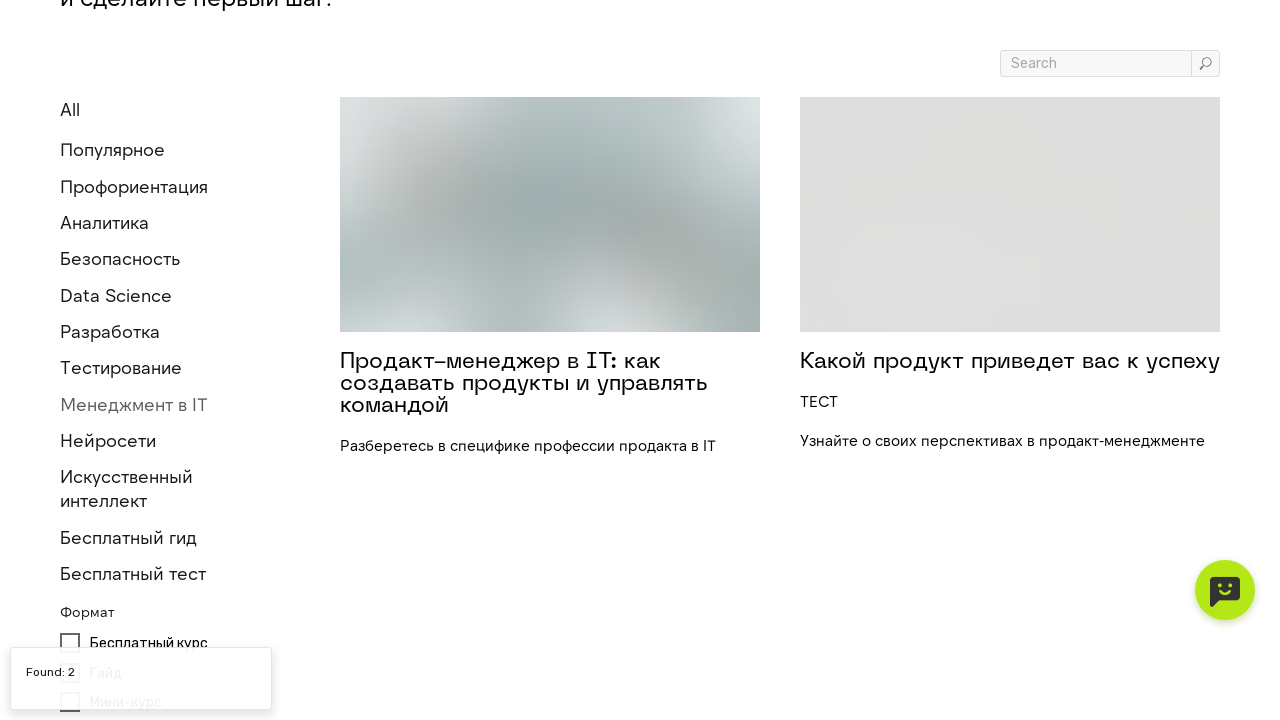

Page load state completed after filter application
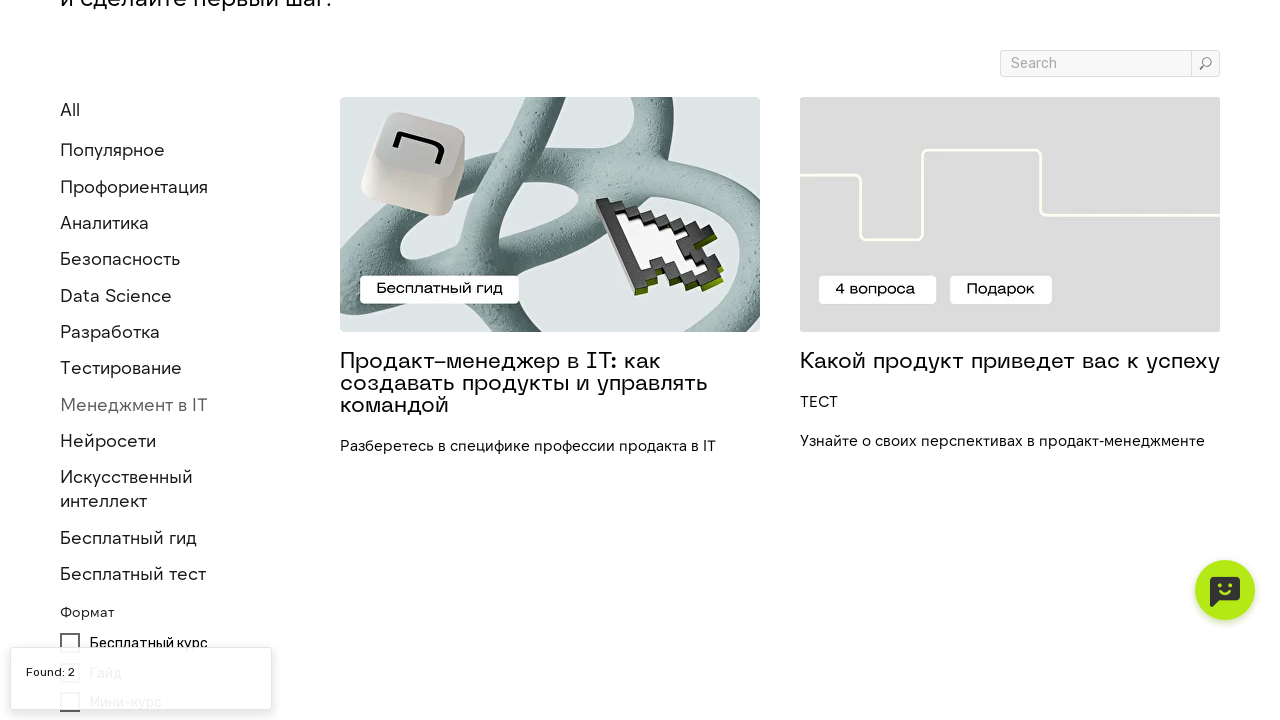

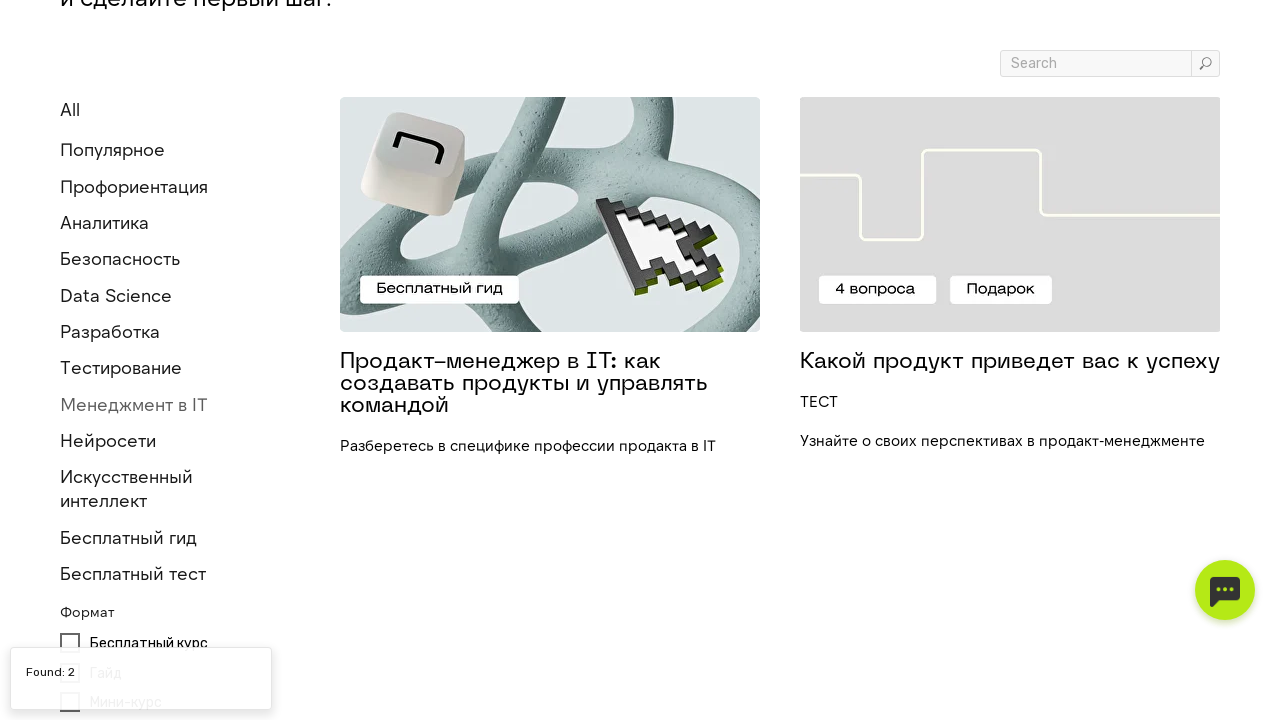